Loads the Glamira homepage and waits for content to load

Starting URL: https://www.glamira.com/

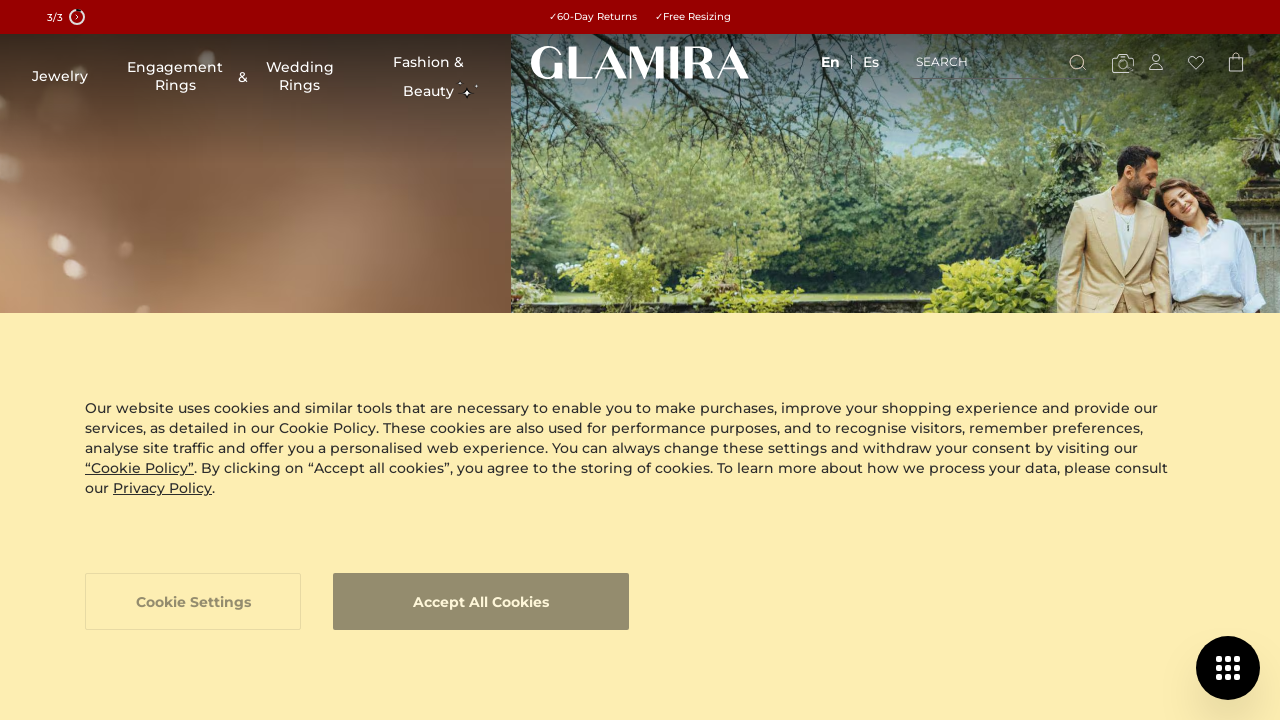

Waited for Glamira homepage to load (networkidle)
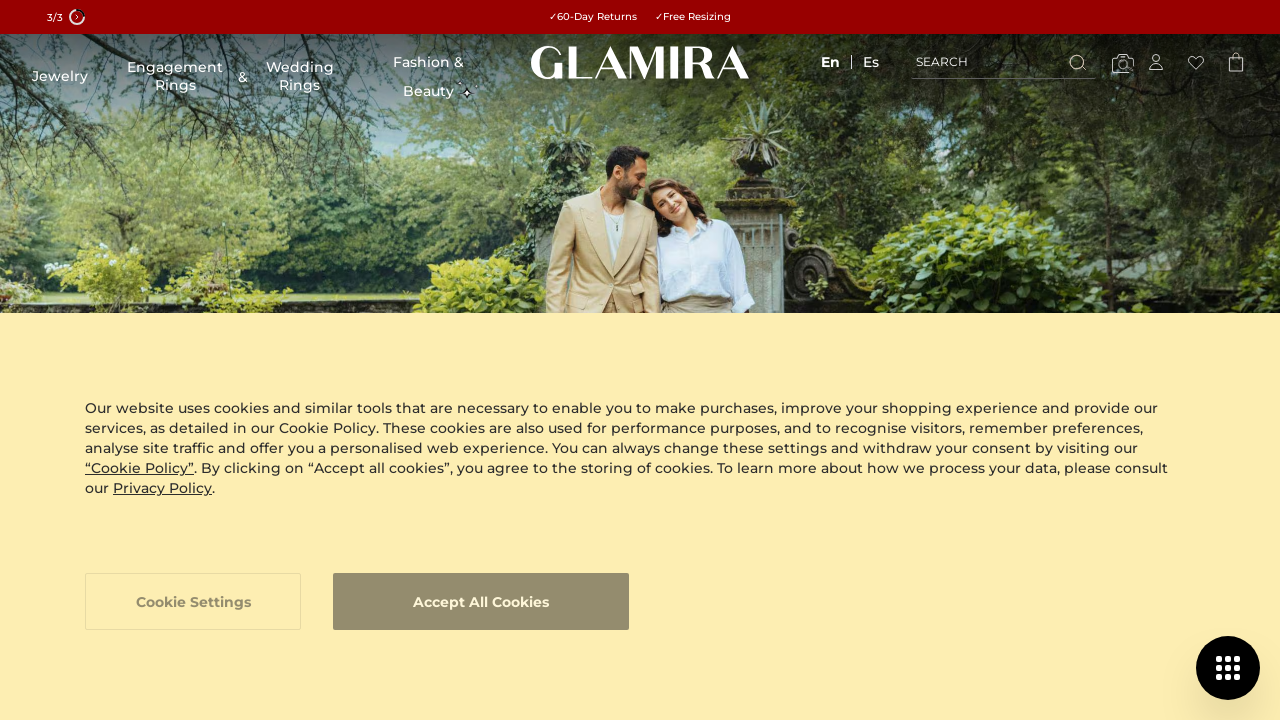

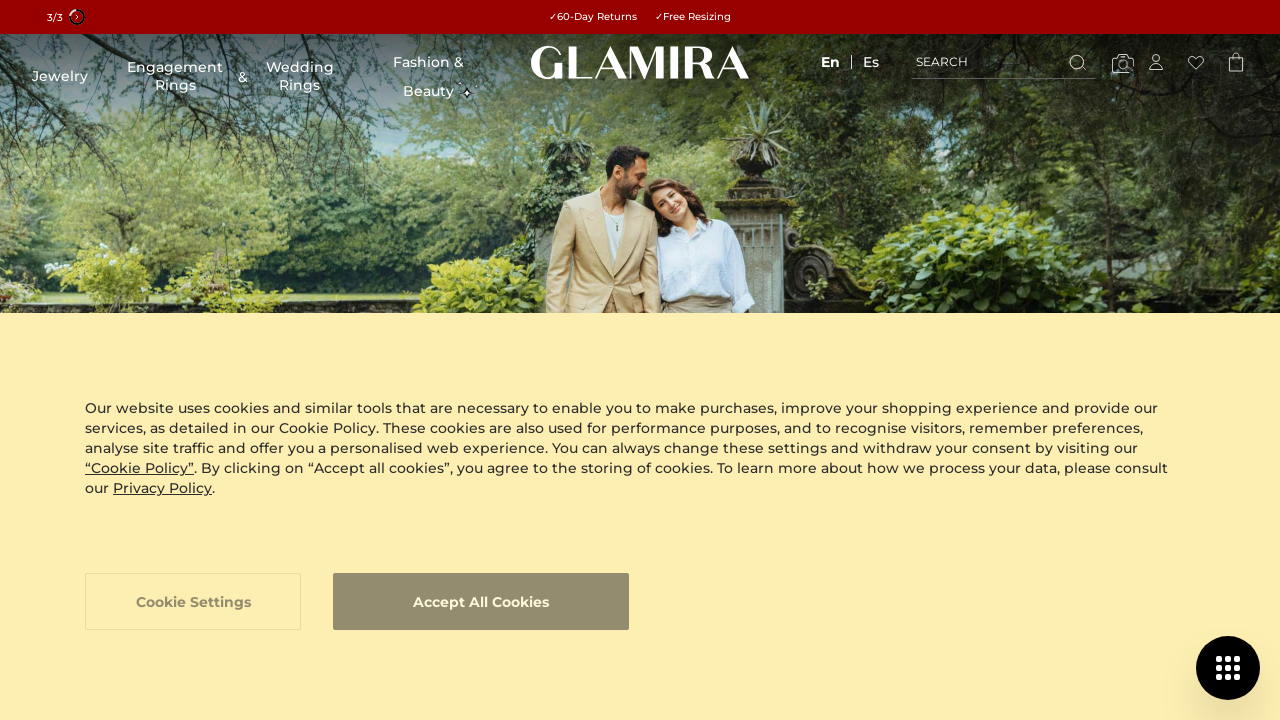